Navigates to whatismyip.com and verifies that the IPv4 address element is displayed on the page

Starting URL: https://whatismyip.com

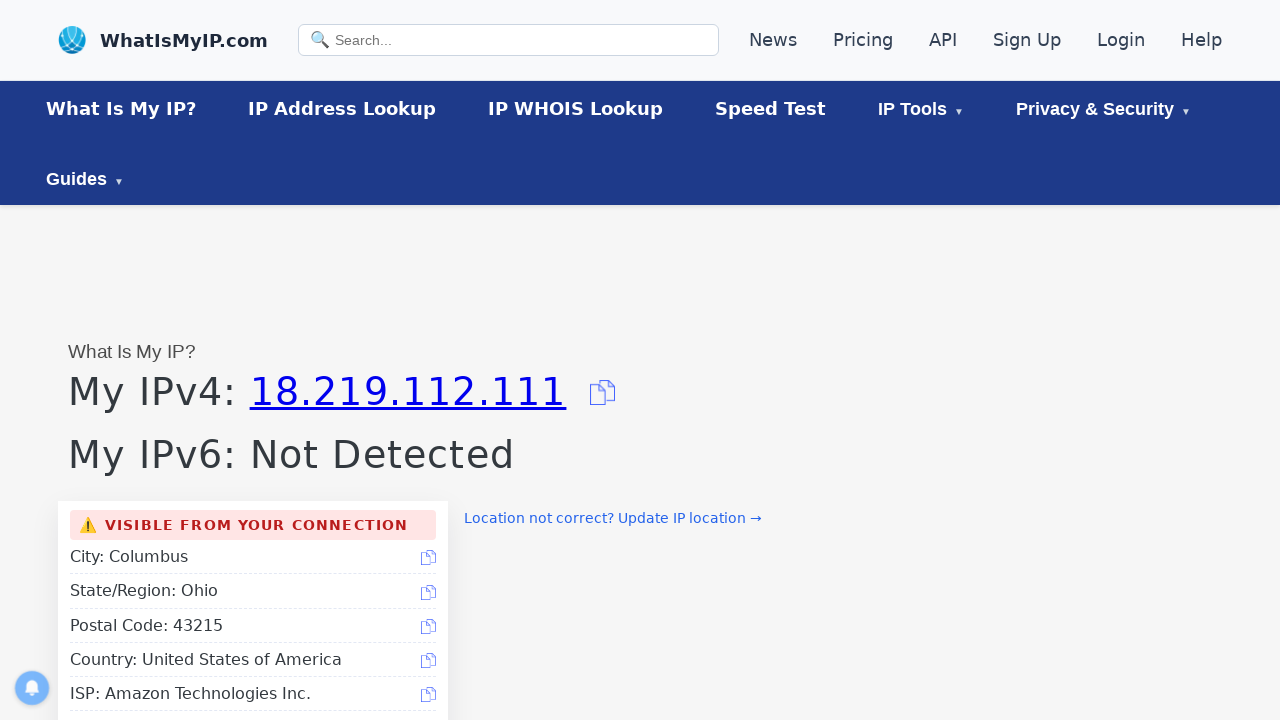

Navigated to https://whatismyip.com
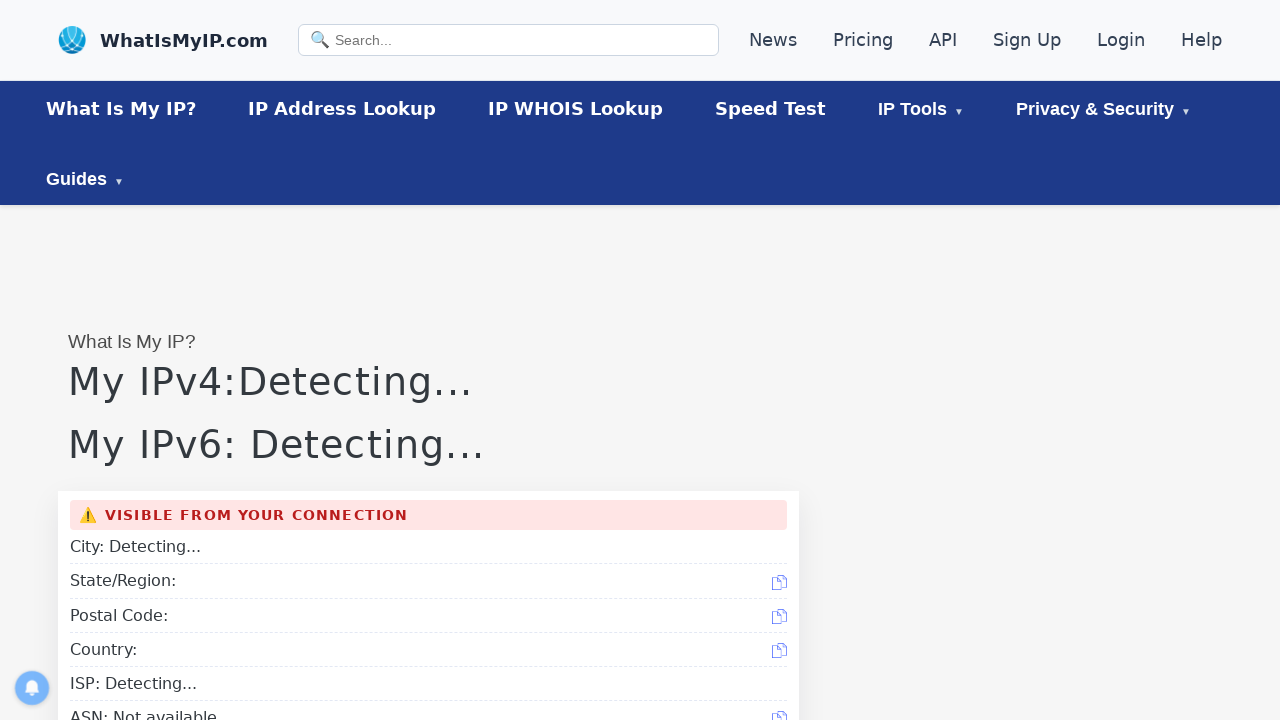

IPv4 address element is visible on the page
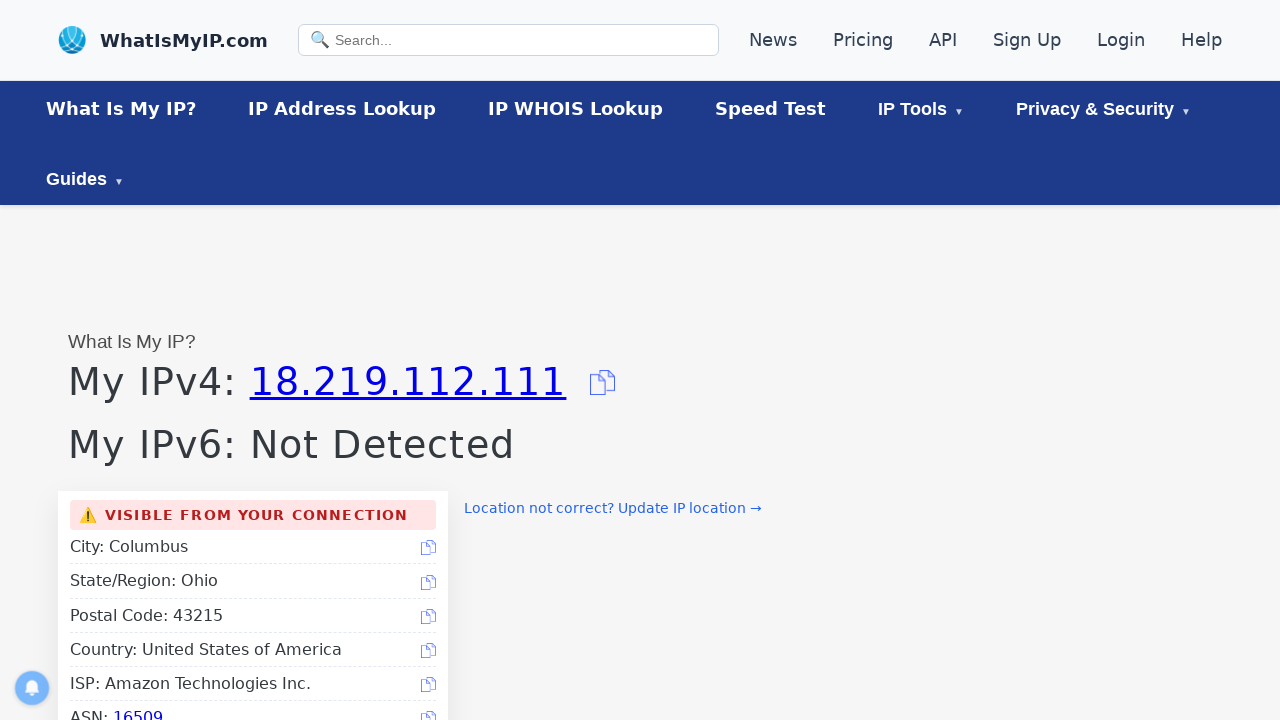

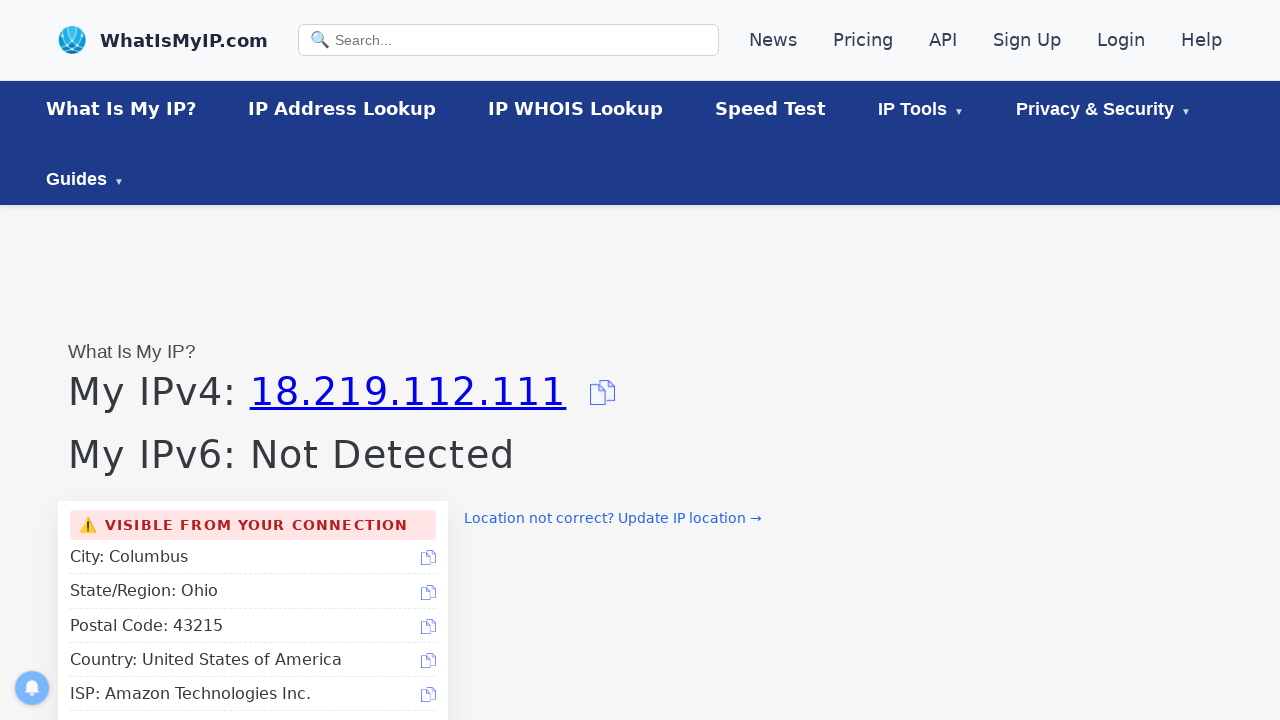